Tests hover functionality by hovering over an element and verifying the displayed text

Starting URL: https://the-internet.herokuapp.com/hovers

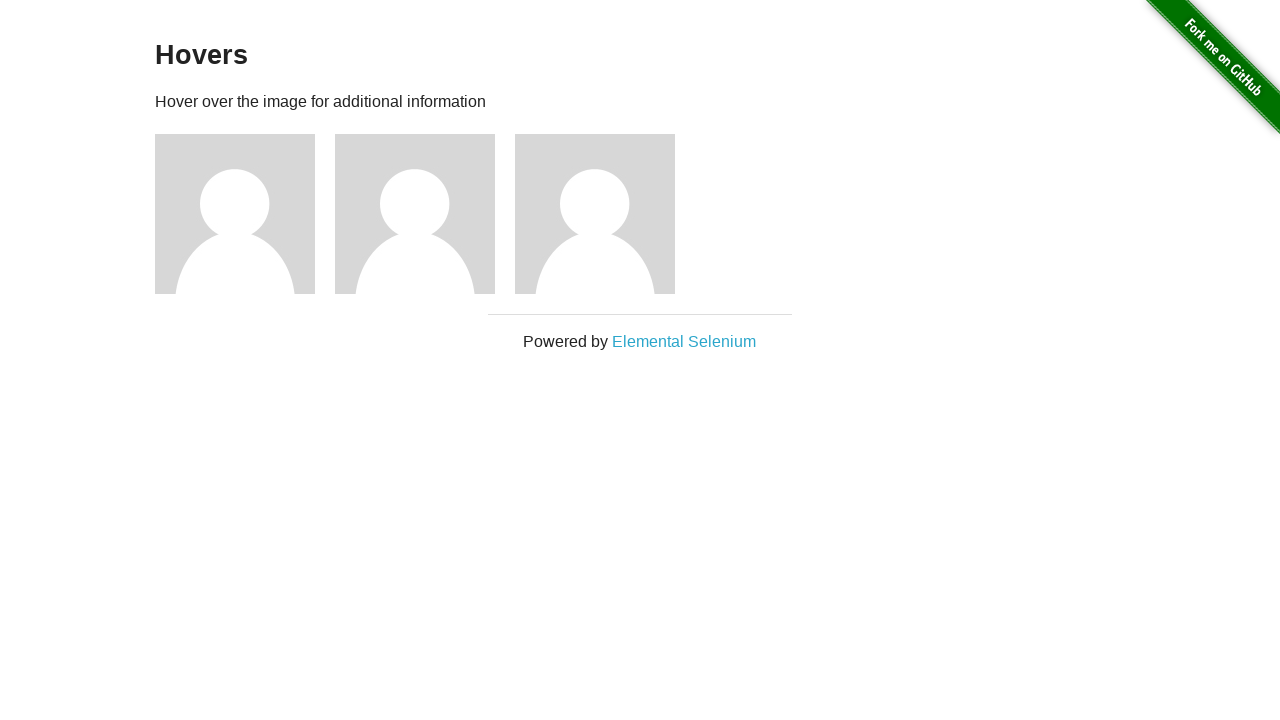

Hovered over the first figure element at (245, 214) on xpath=//div[@class='figure']
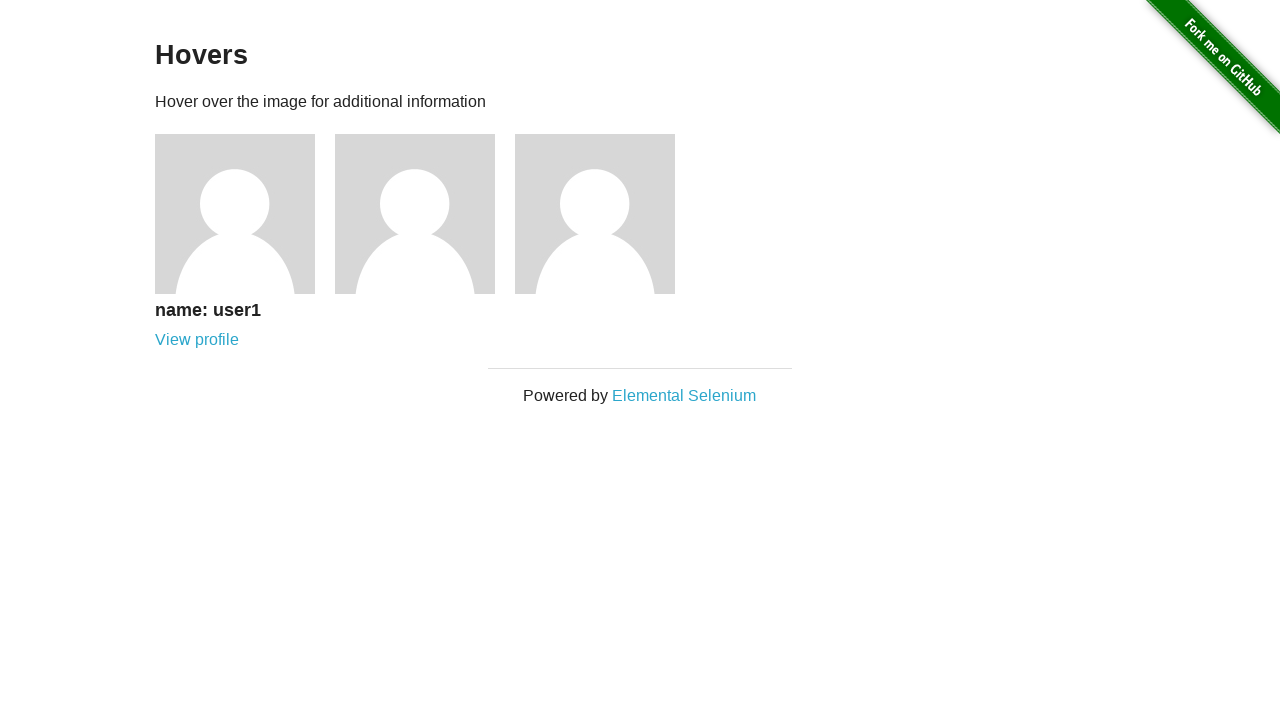

Verified hover text displays 'name: user1'
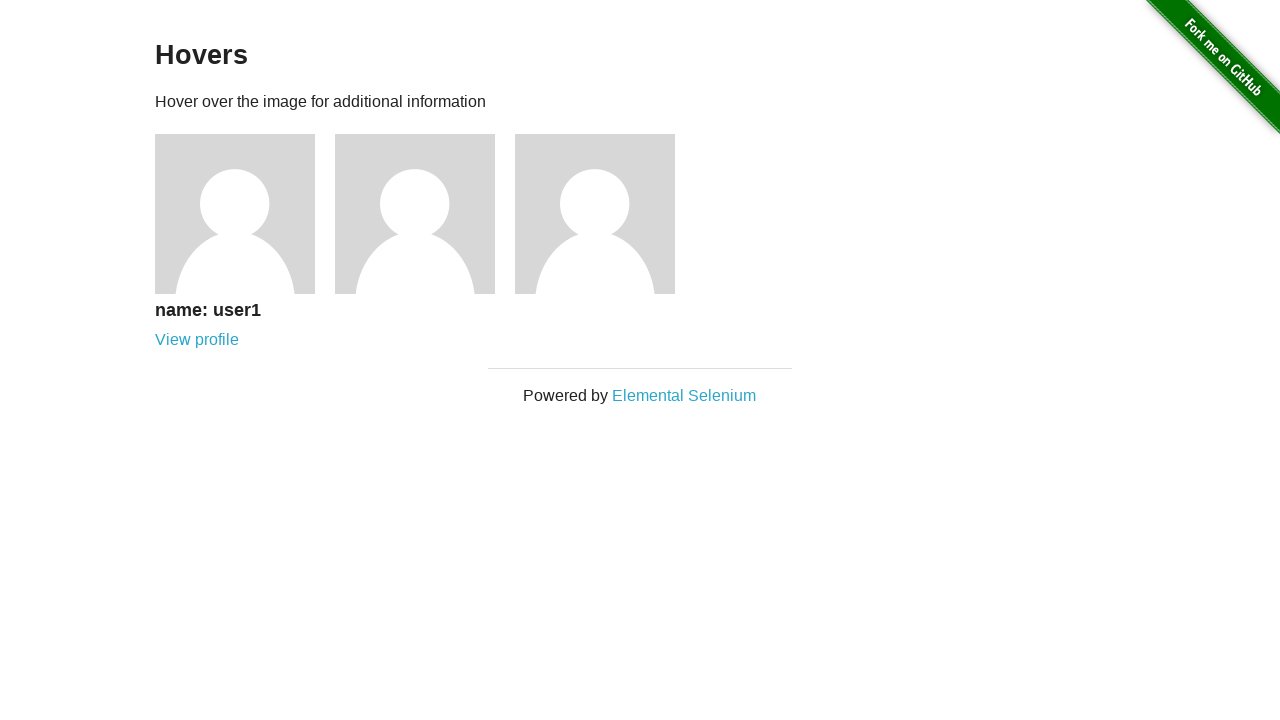

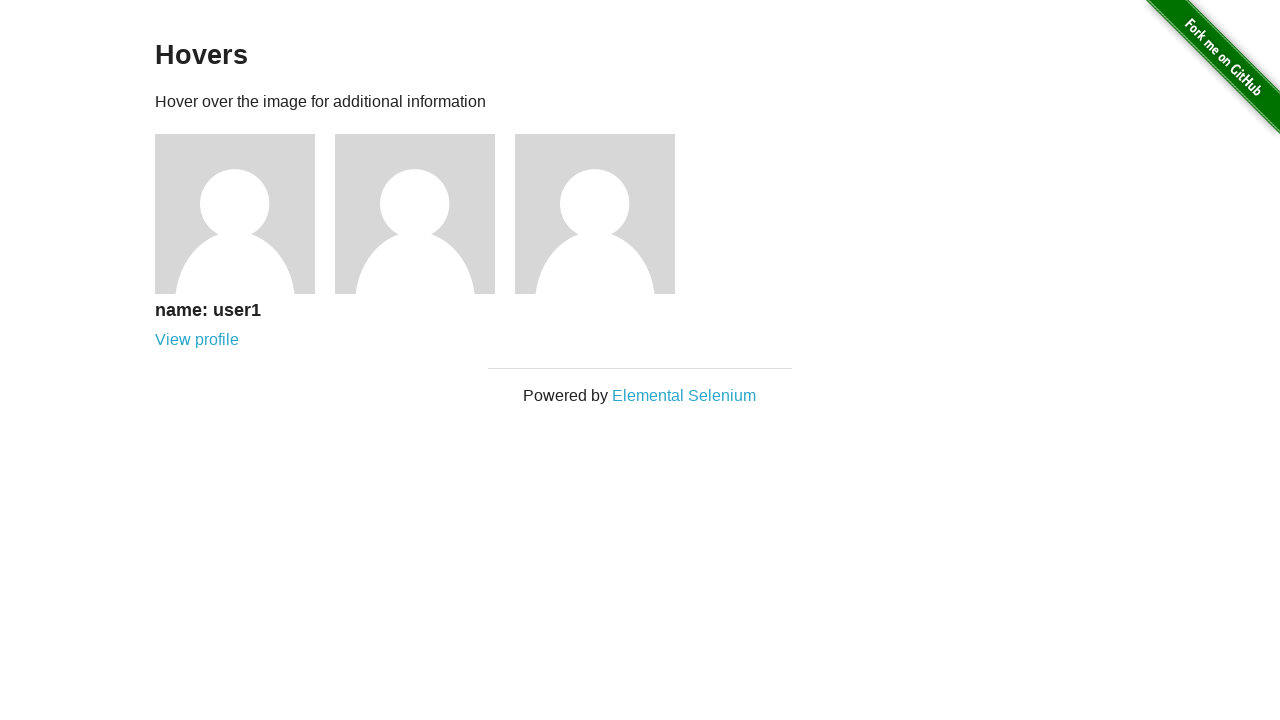